Tests window handling by clicking a link that opens a new tab, switching between tabs, and verifying content in each tab

Starting URL: https://the-internet.herokuapp.com/

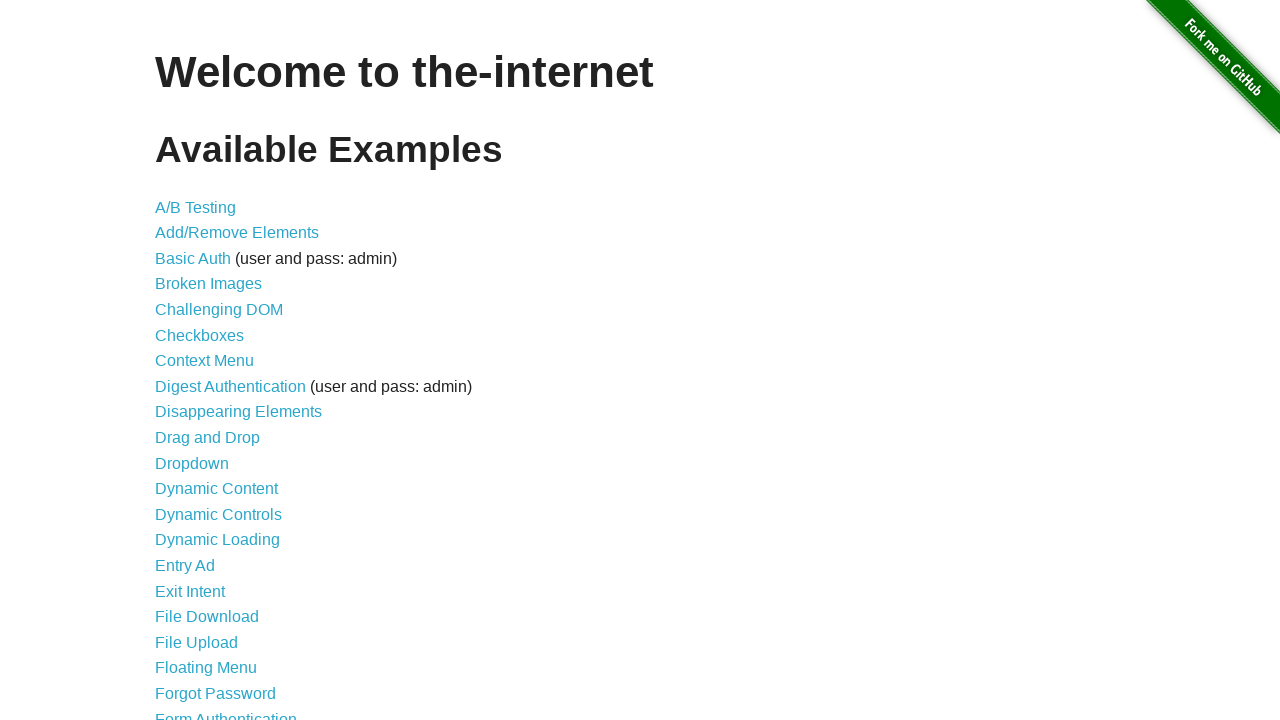

Clicked on 'Multiple Windows' link at (218, 369) on xpath=//a[text()='Multiple Windows']
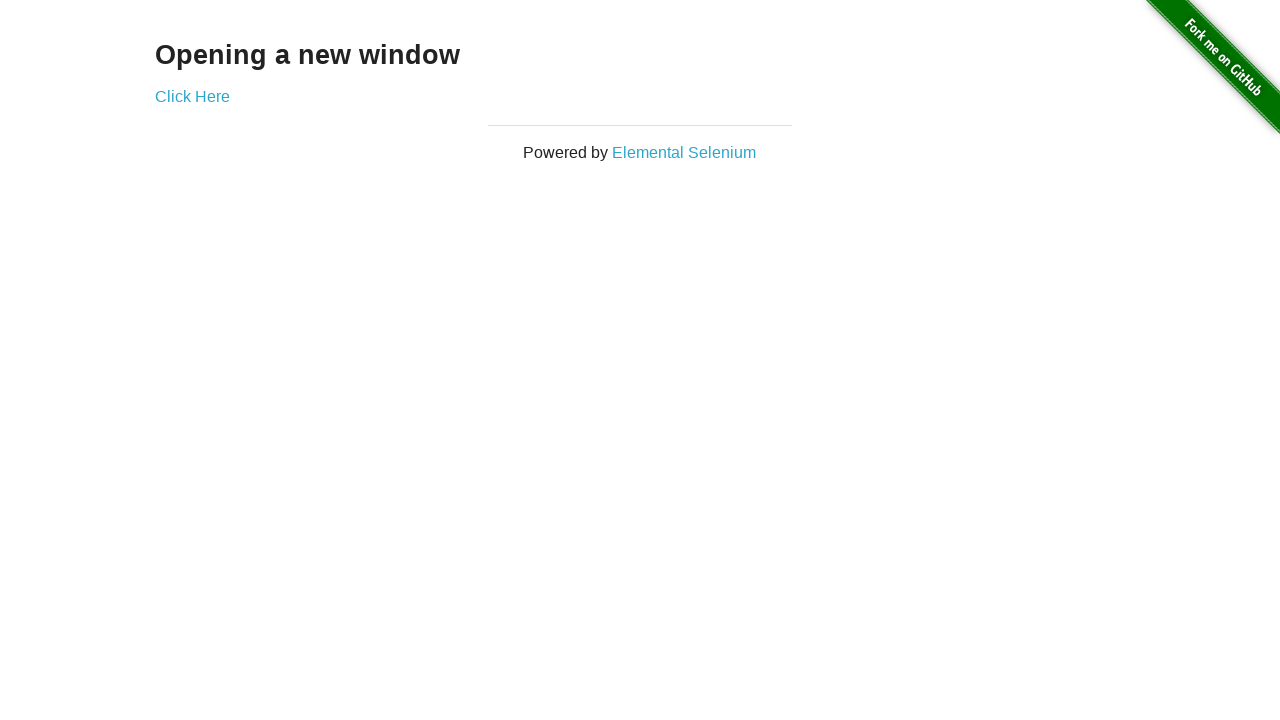

Clicked on 'Click Here' link to open new tab at (192, 96) on xpath=//a[text()='Click Here']
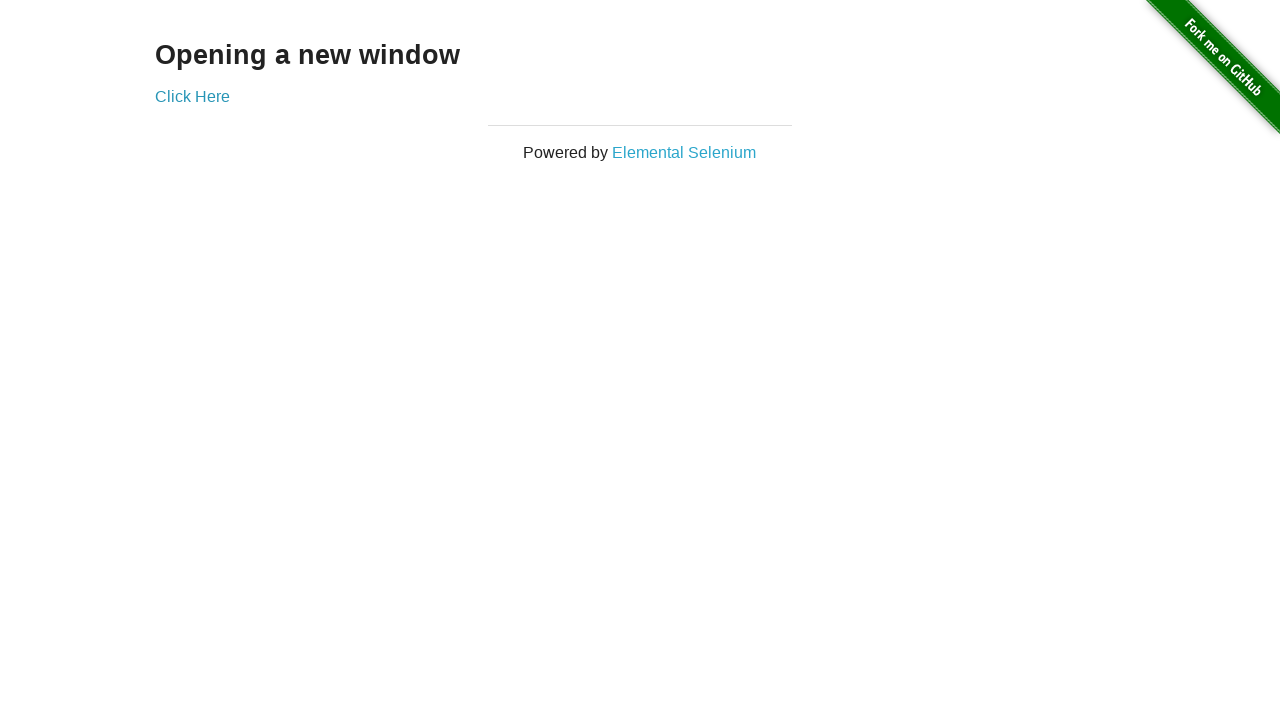

Retrieved all open pages/tabs from context
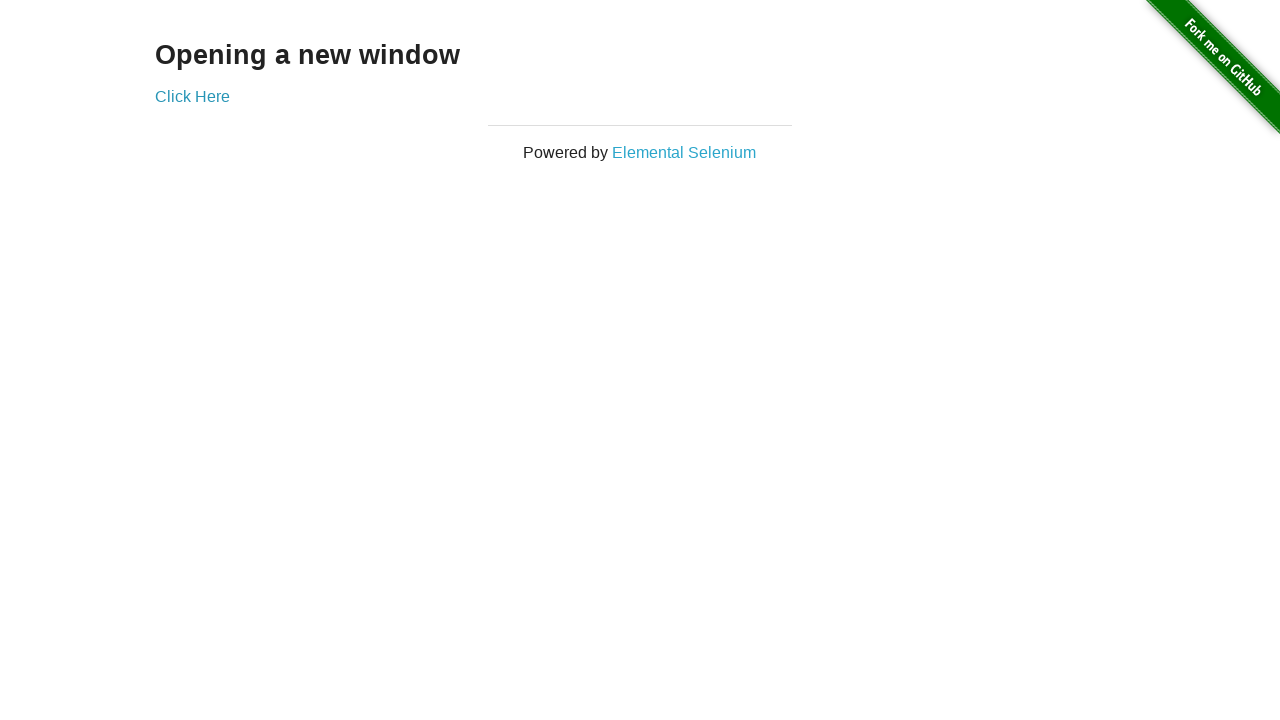

Switched to the new tab (second page)
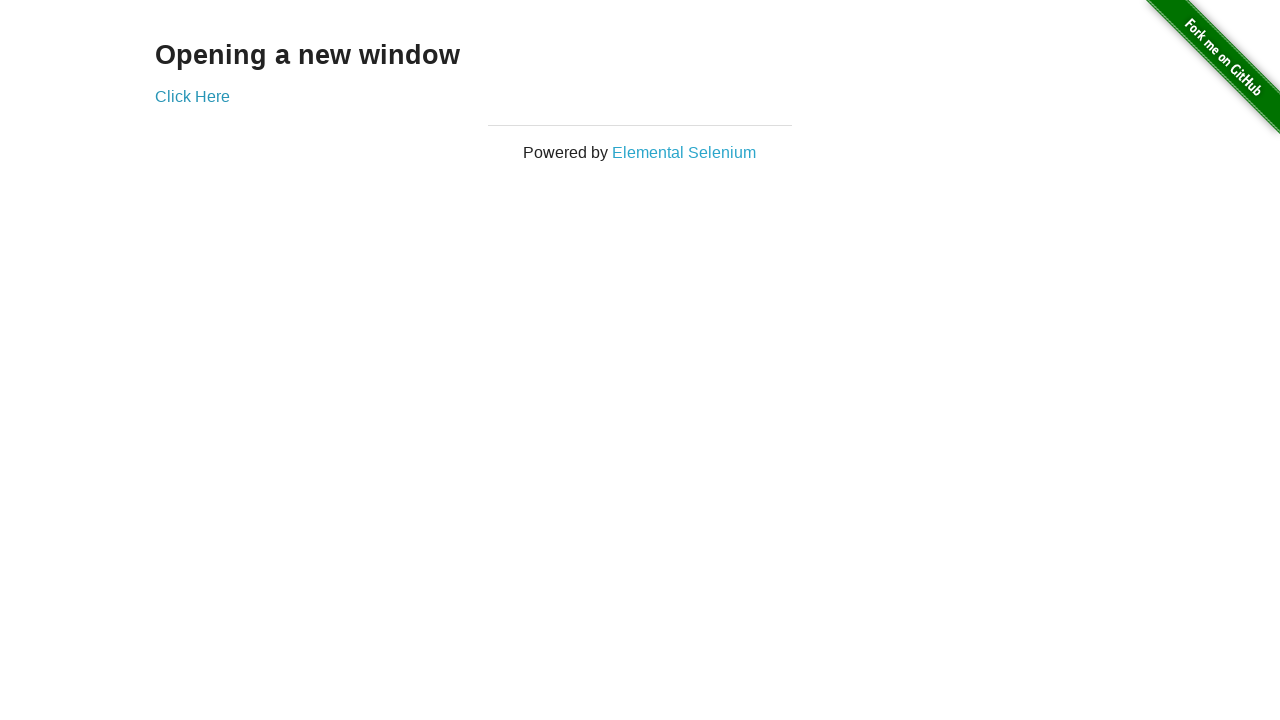

Waited for content to load in new tab
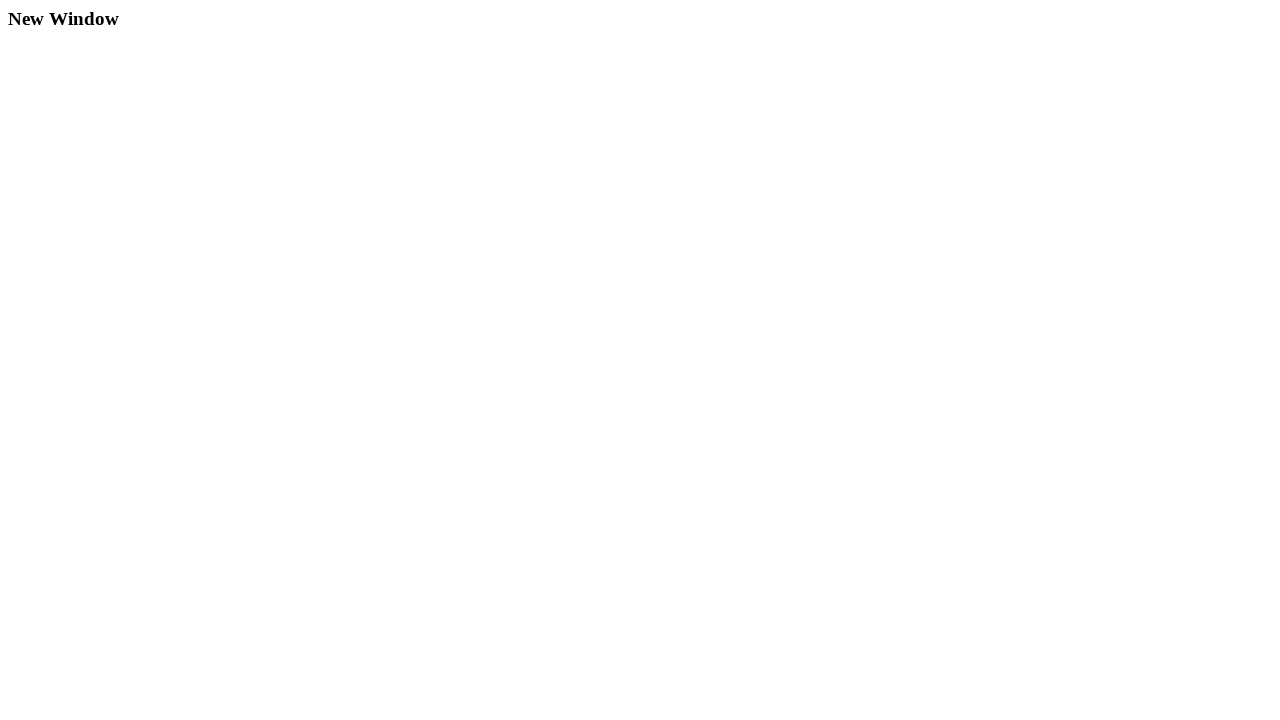

Retrieved text content from new tab: 
  New Window

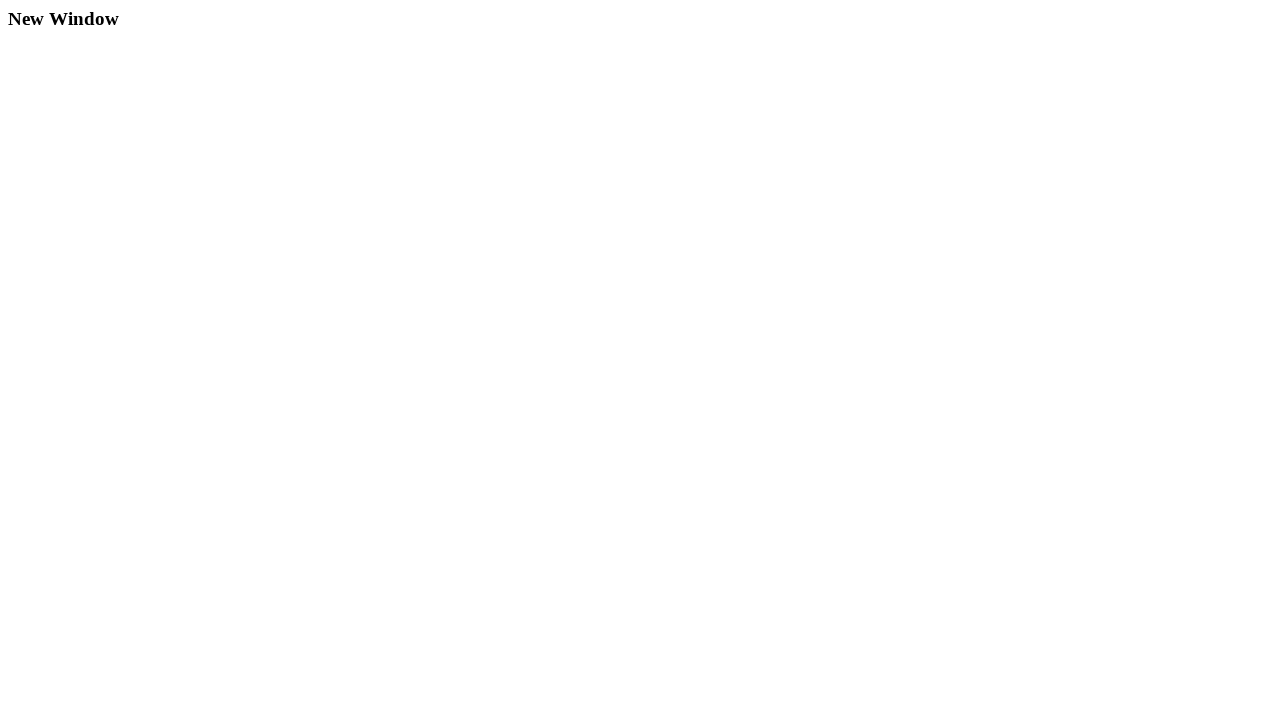

Switched back to original tab
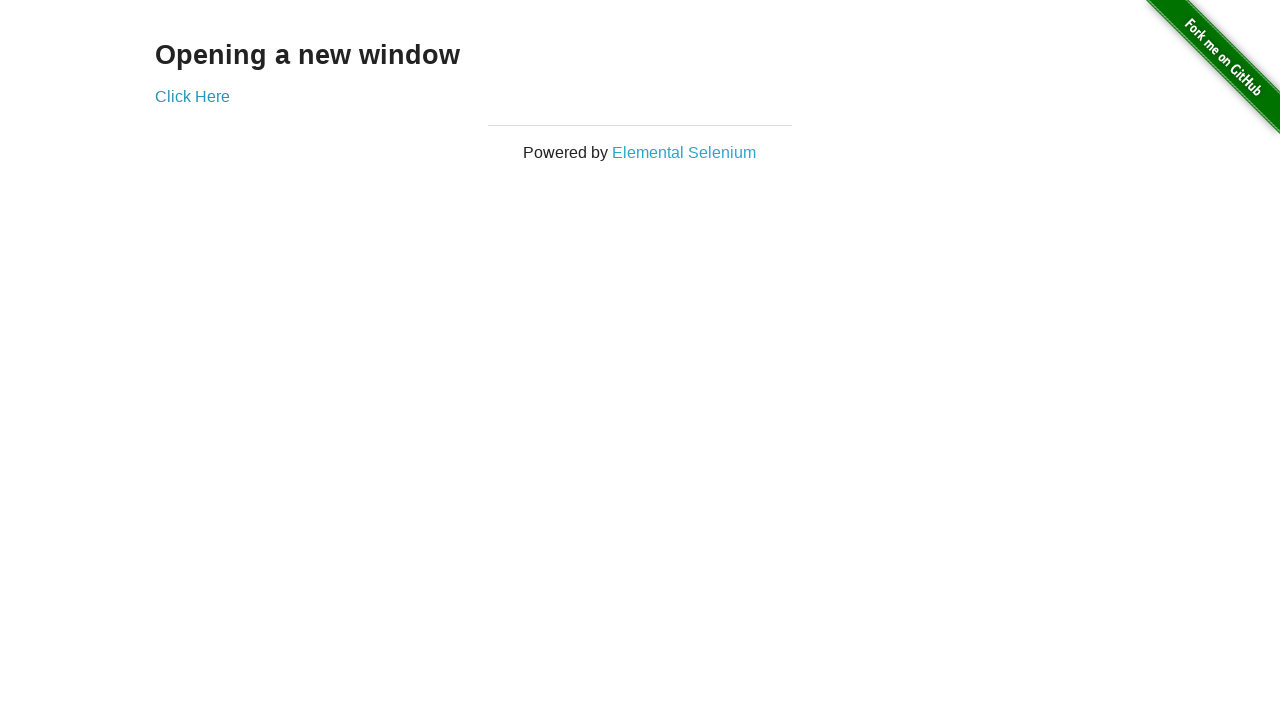

Retrieved text content from original tab: Opening a new window
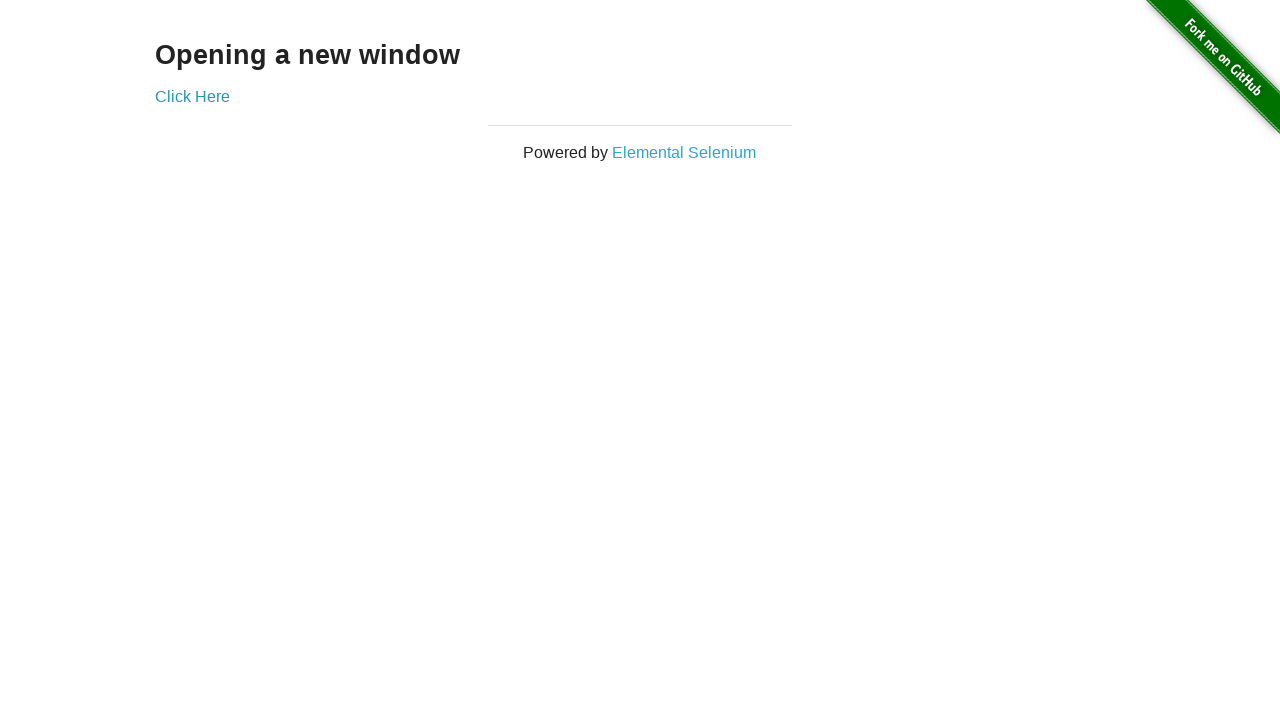

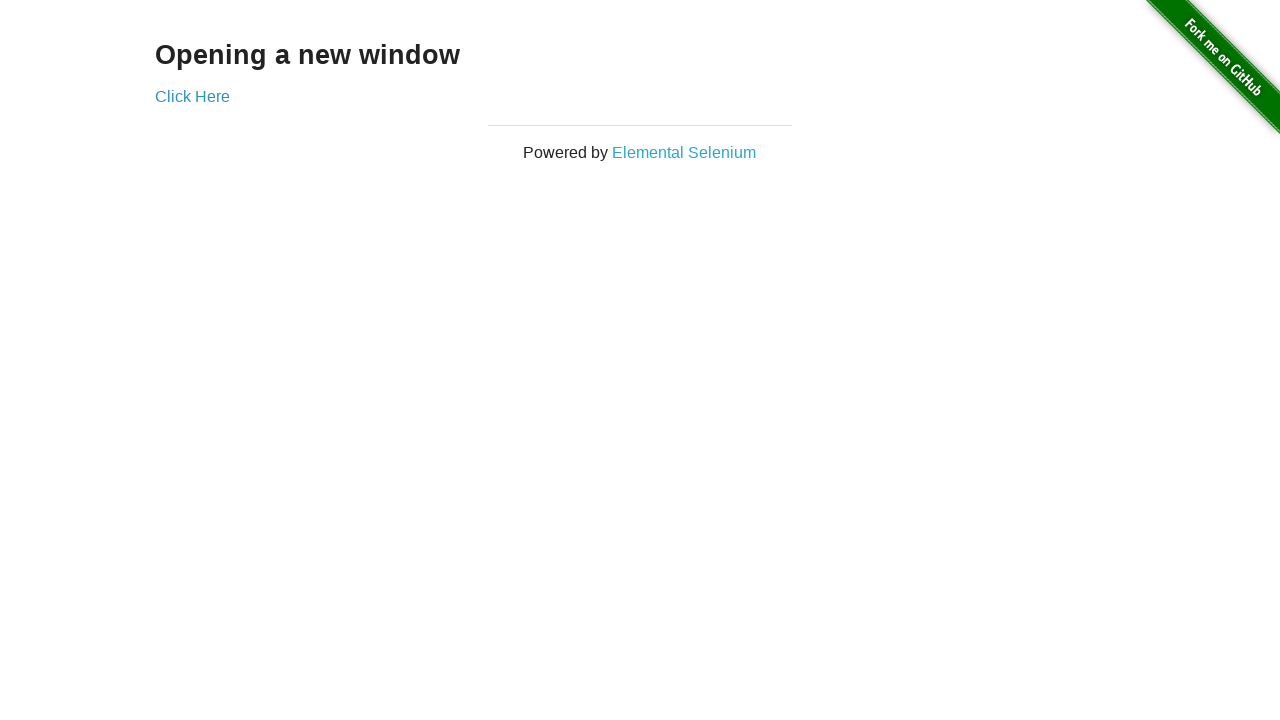